Navigates to a website and clicks on a navigation link in the navbar

Starting URL: https://nameere-olive-nives.netlify.app/

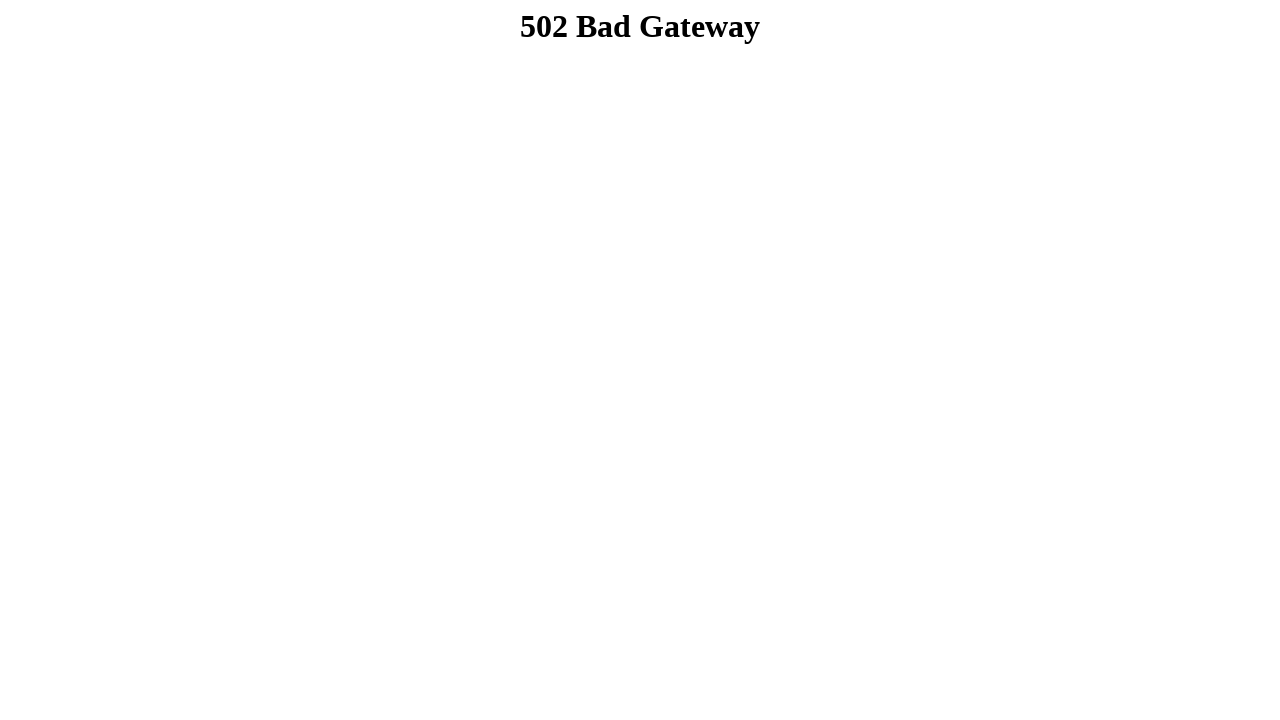

Navigated to https://nameere-olive-nives.netlify.app/
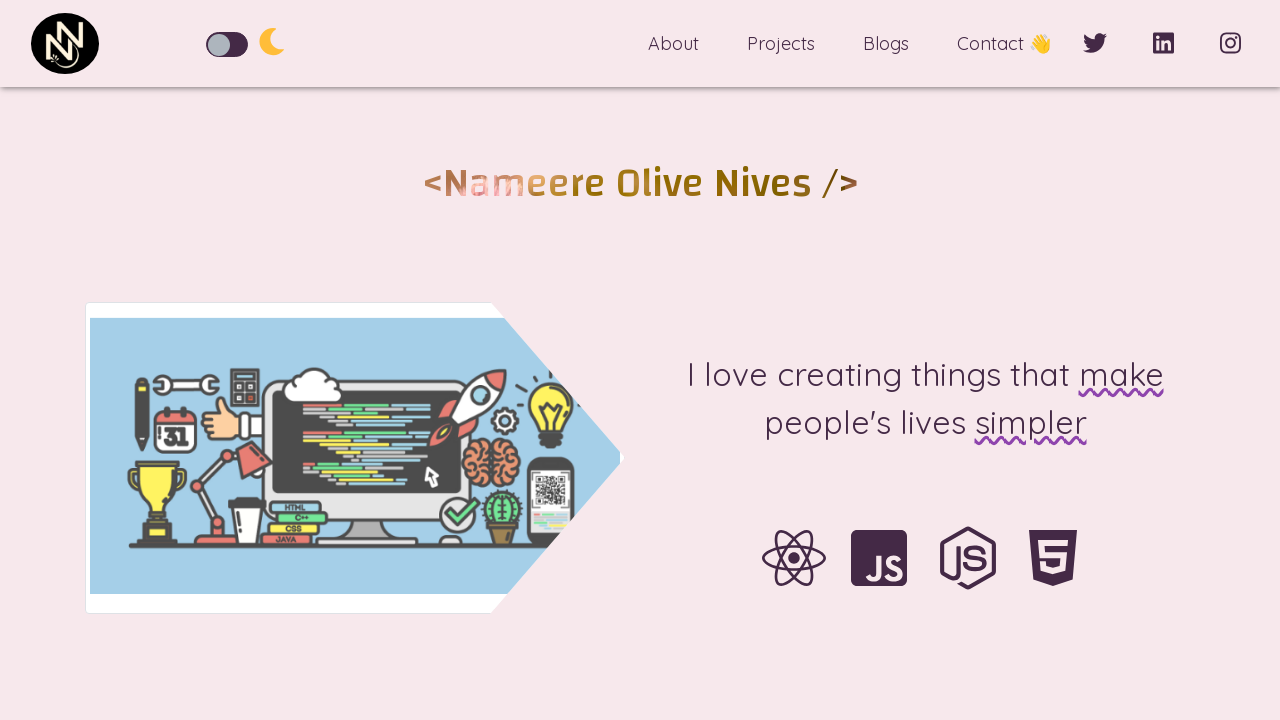

Clicked on the second link in the responsive navbar at (781, 43) on xpath=//*[@id='responsive-navbar-nav']/div/a[2]
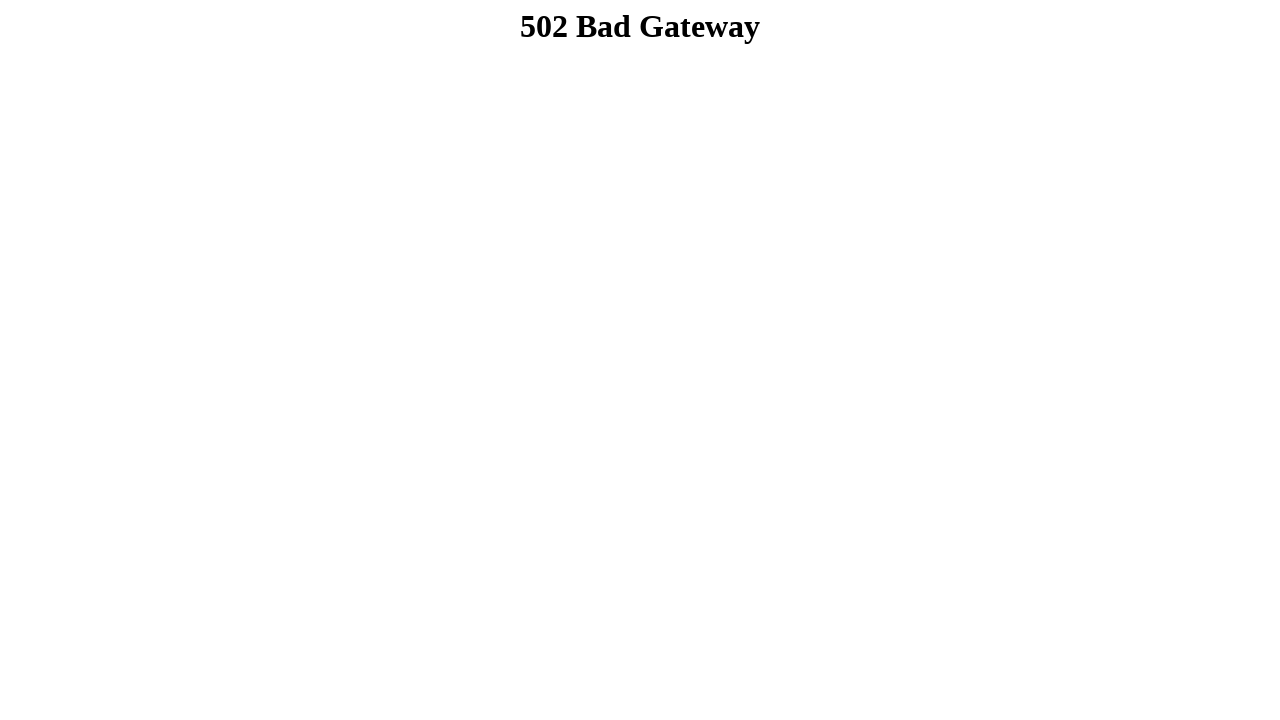

Navigation completed and page fully loaded
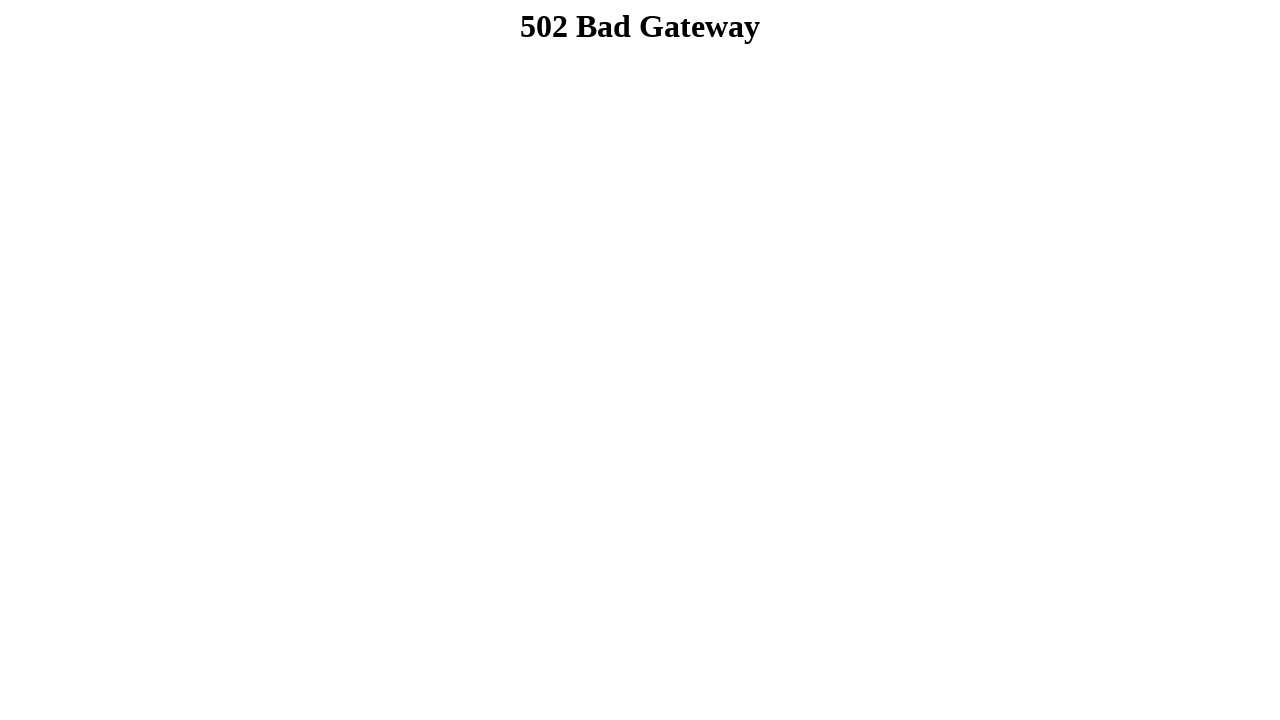

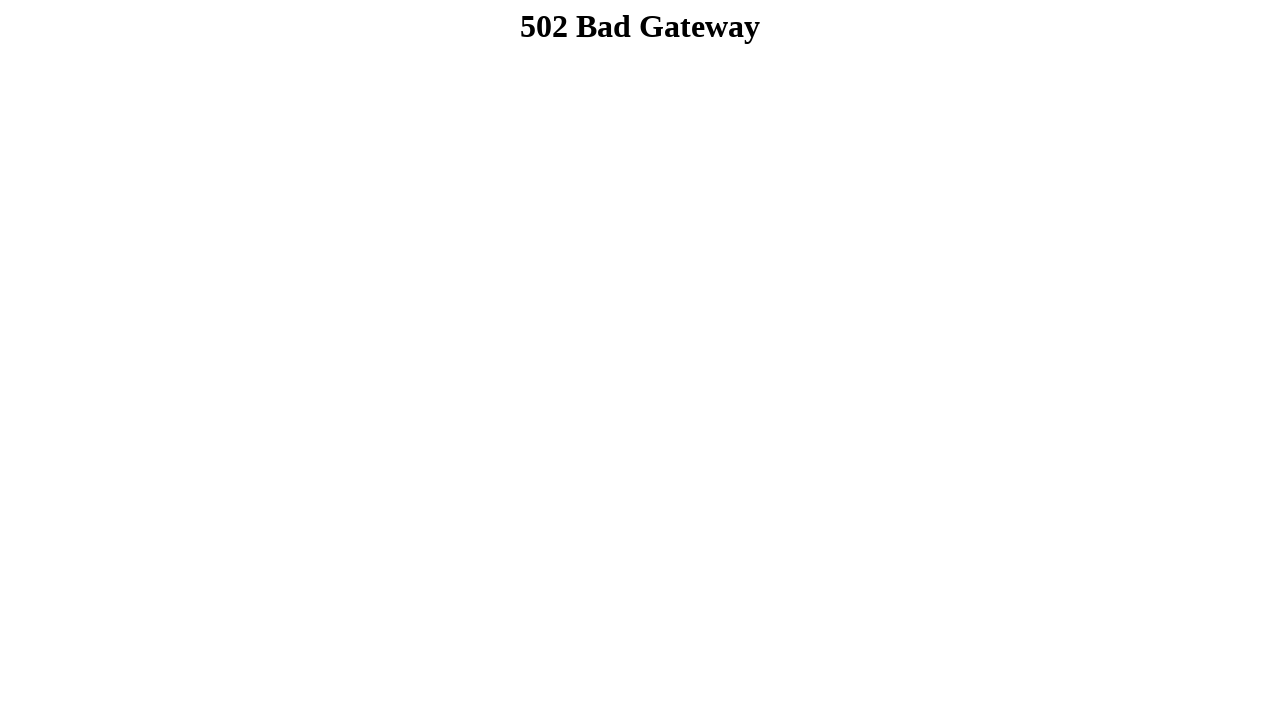